Tests handling a JavaScript prompt dialog by clicking a button that triggers a prompt, entering a name value, and accepting it.

Starting URL: https://www.lambdatest.com/selenium-playground/javascript-alert-box-demo

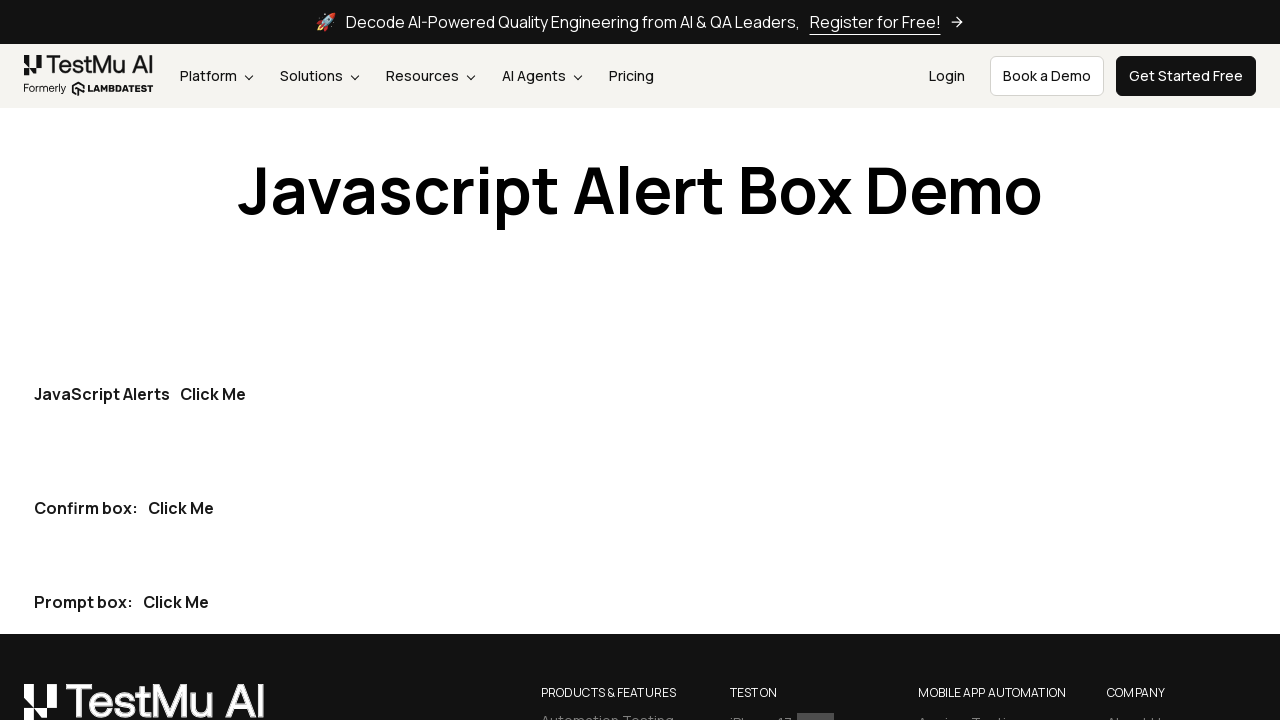

Set up dialog handler for prompt dialog
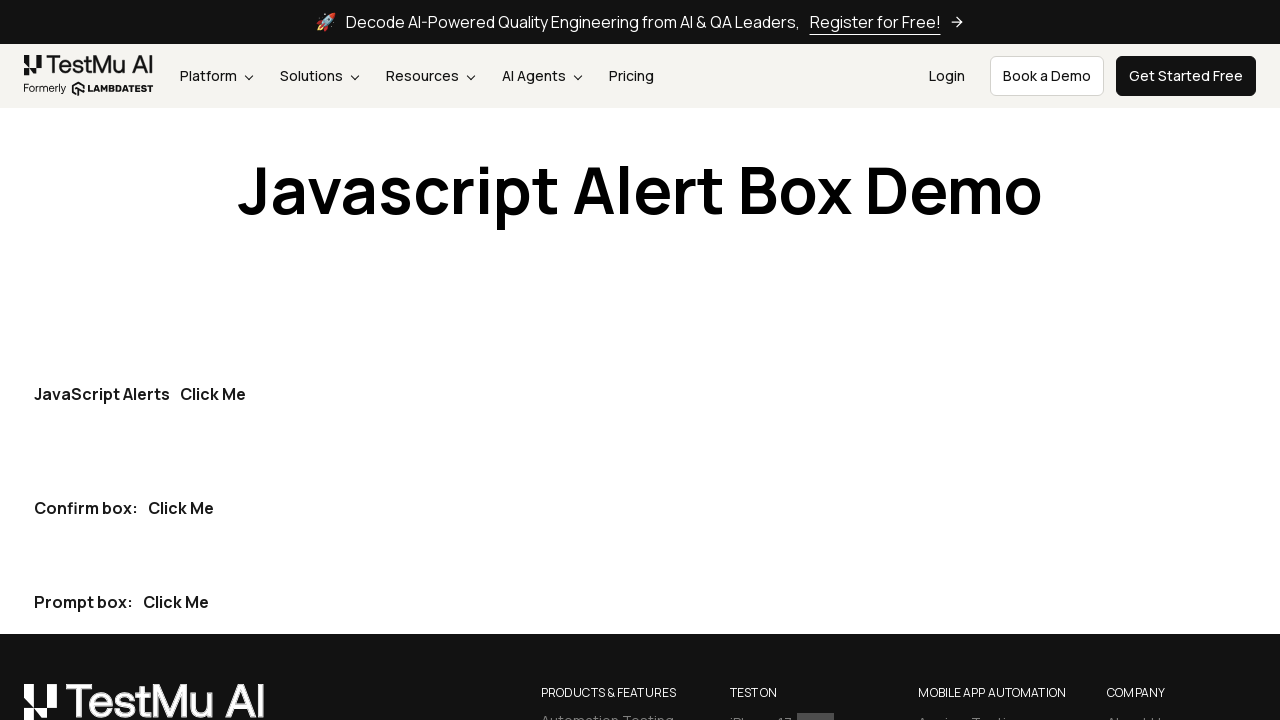

Clicked button to trigger prompt dialog at (176, 602) on div:nth-child(3) p:nth-child(1) button:nth-child(1)
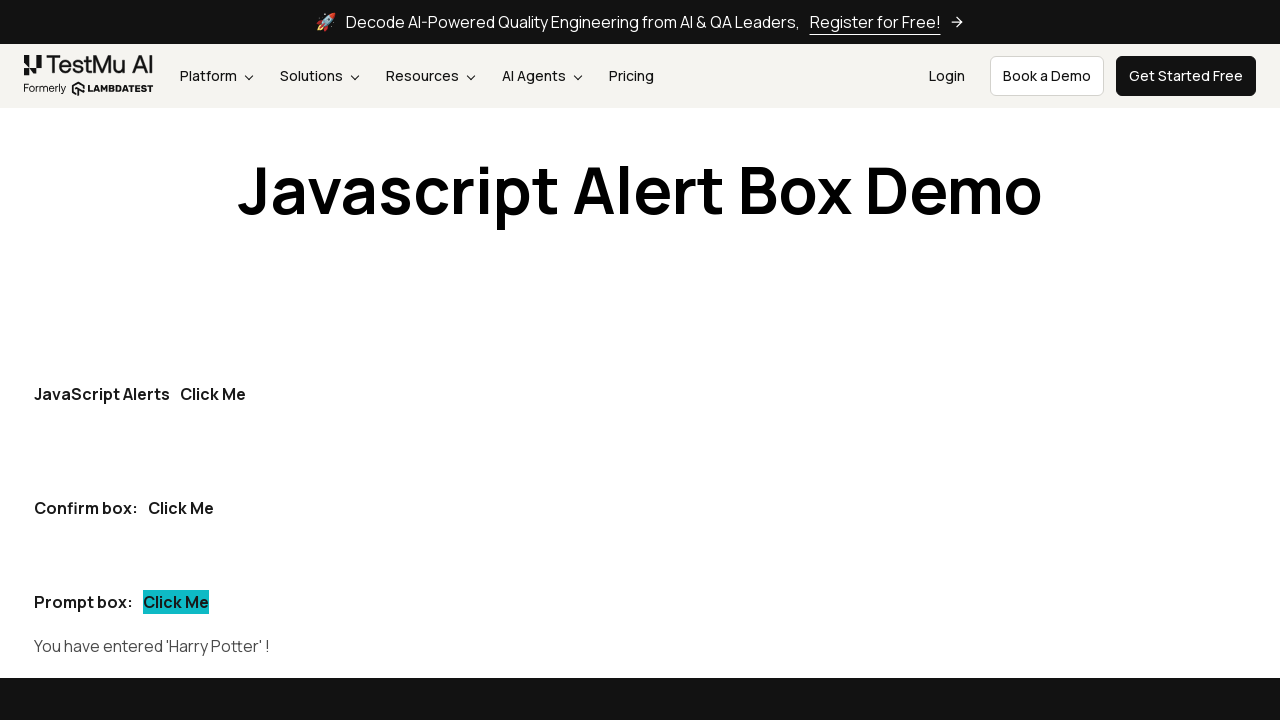

Waited for prompt dialog to be handled
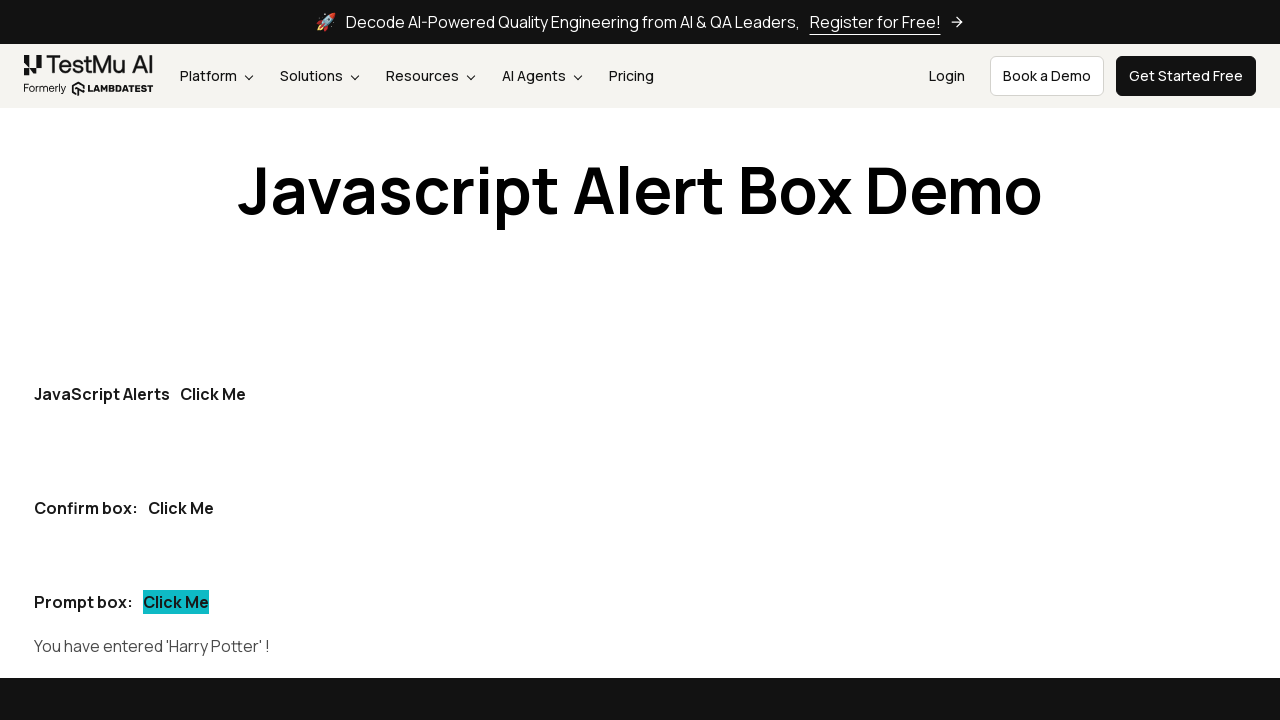

Verified dialog default value contains 'Enter name'
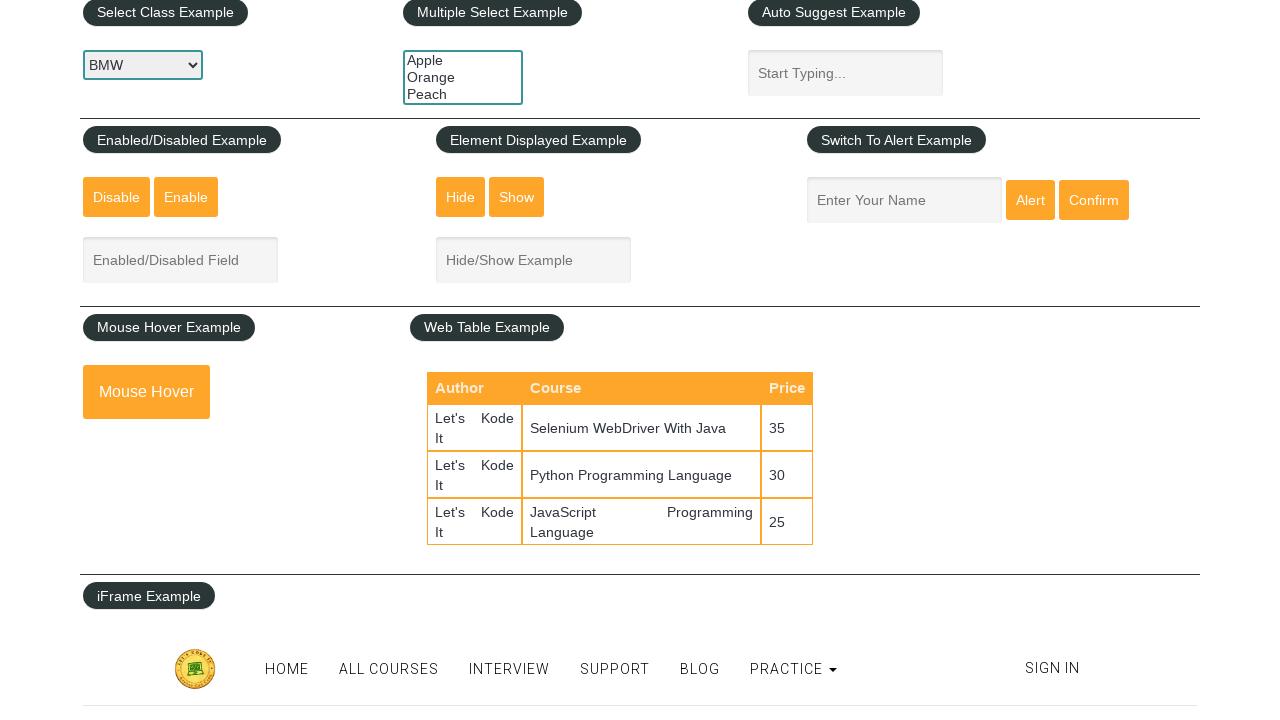

Accepted prompt dialog with 'Harry Potter' as input
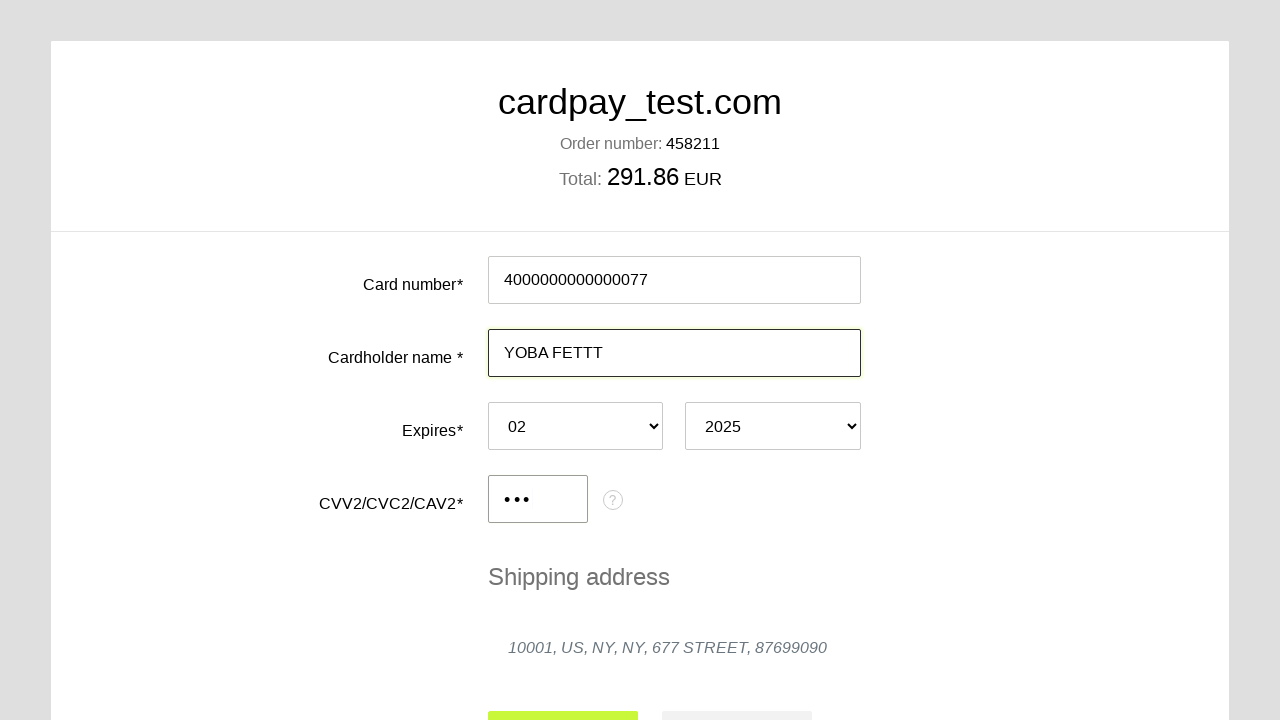

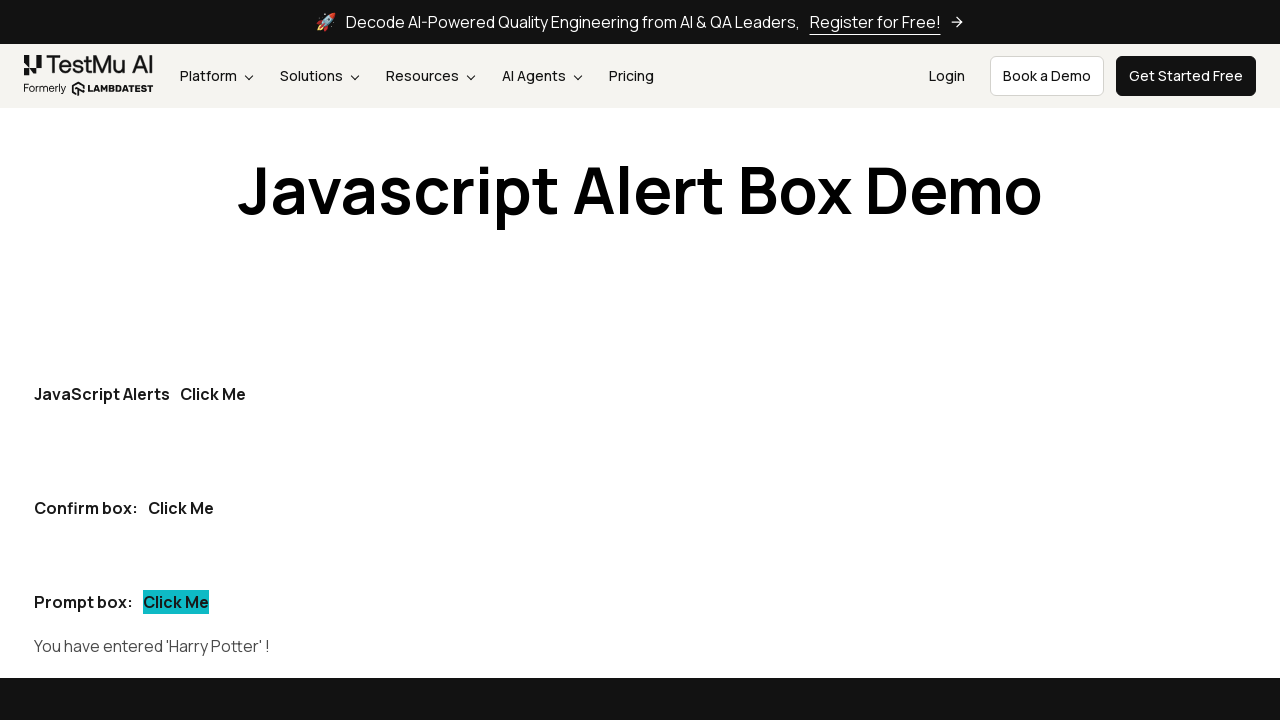